Tests wait functionality by clicking an accept button and then handling an alert that appears after a delay

Starting URL: https://letcode.in/waits

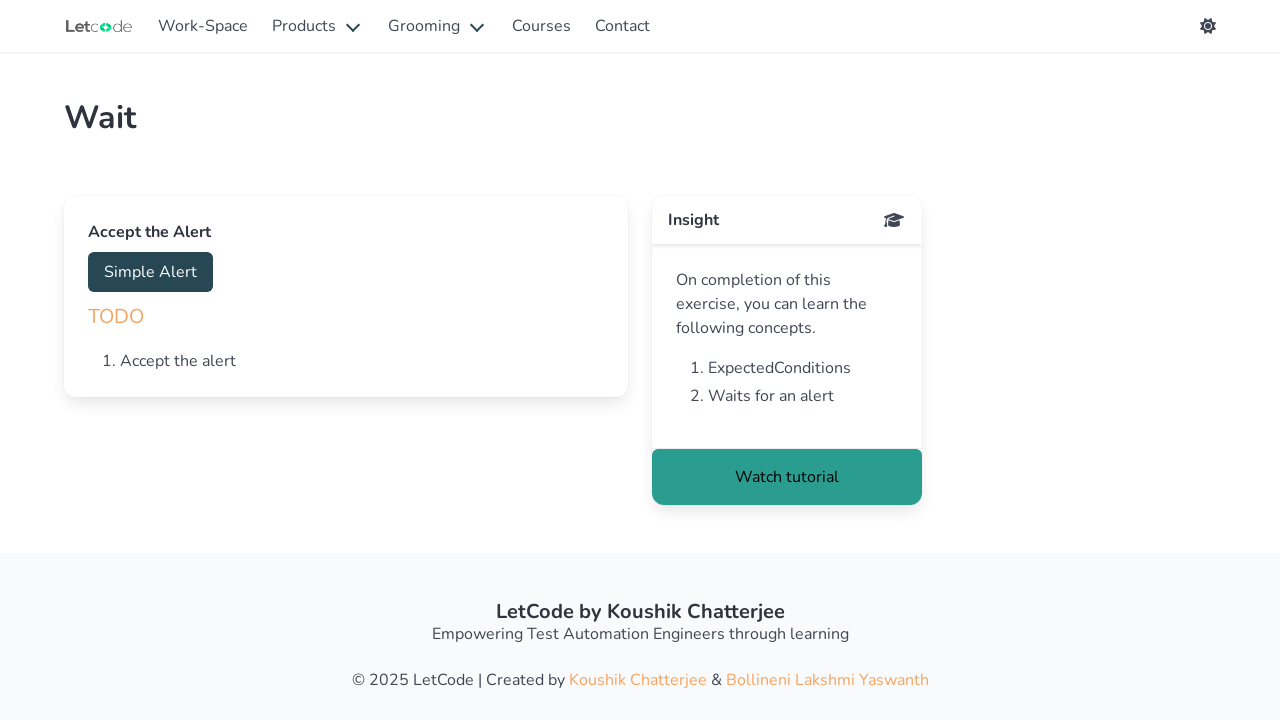

Clicked the accept button at (150, 272) on #accept
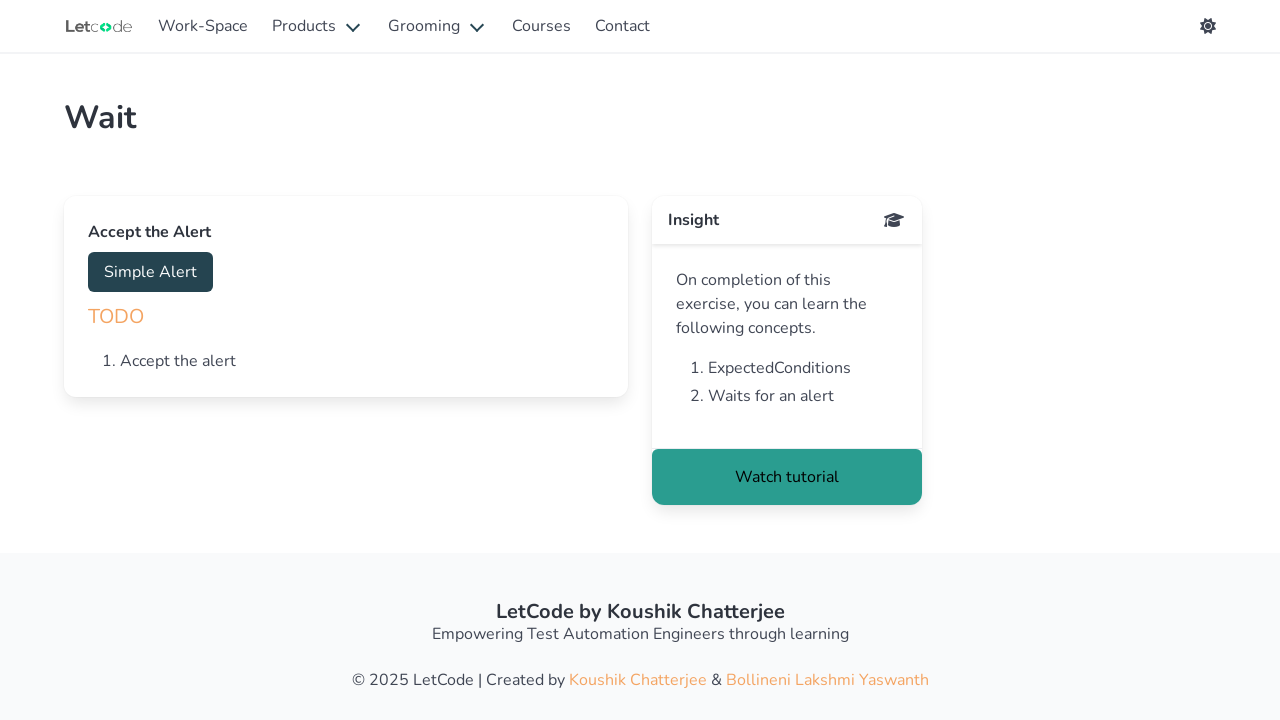

Set up dialog handler to automatically accept alerts
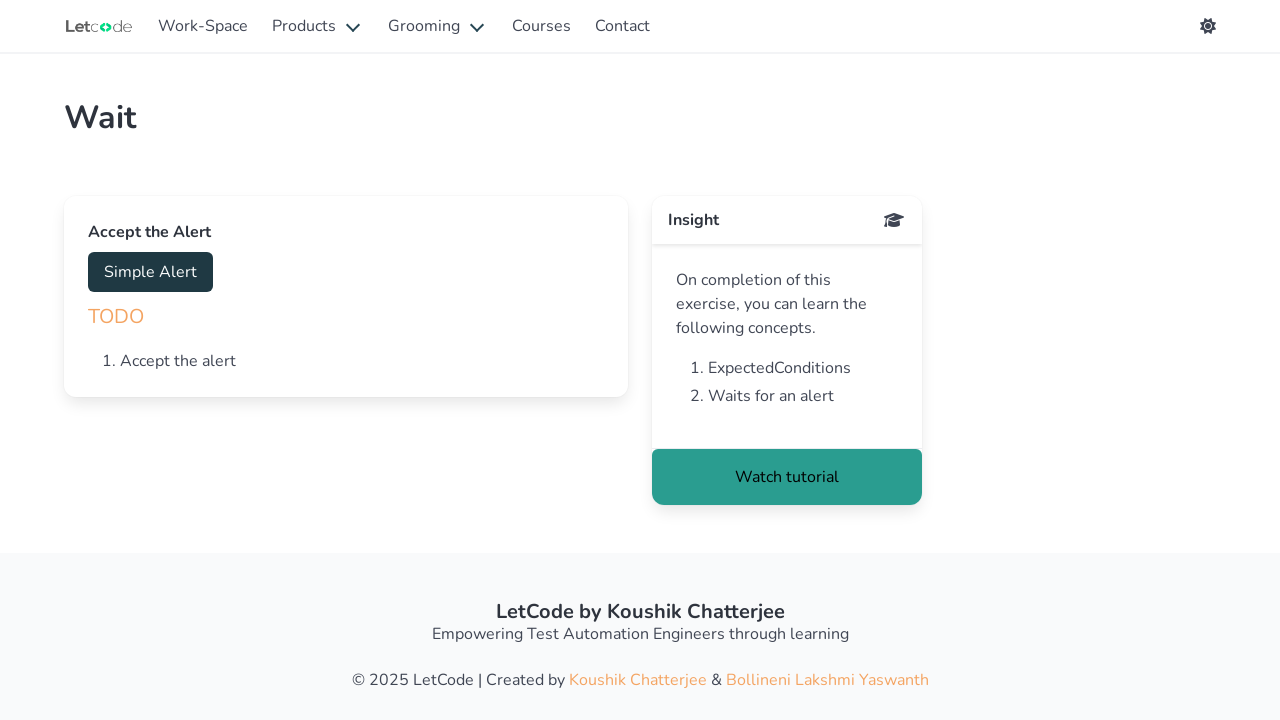

Alert appeared and was accepted
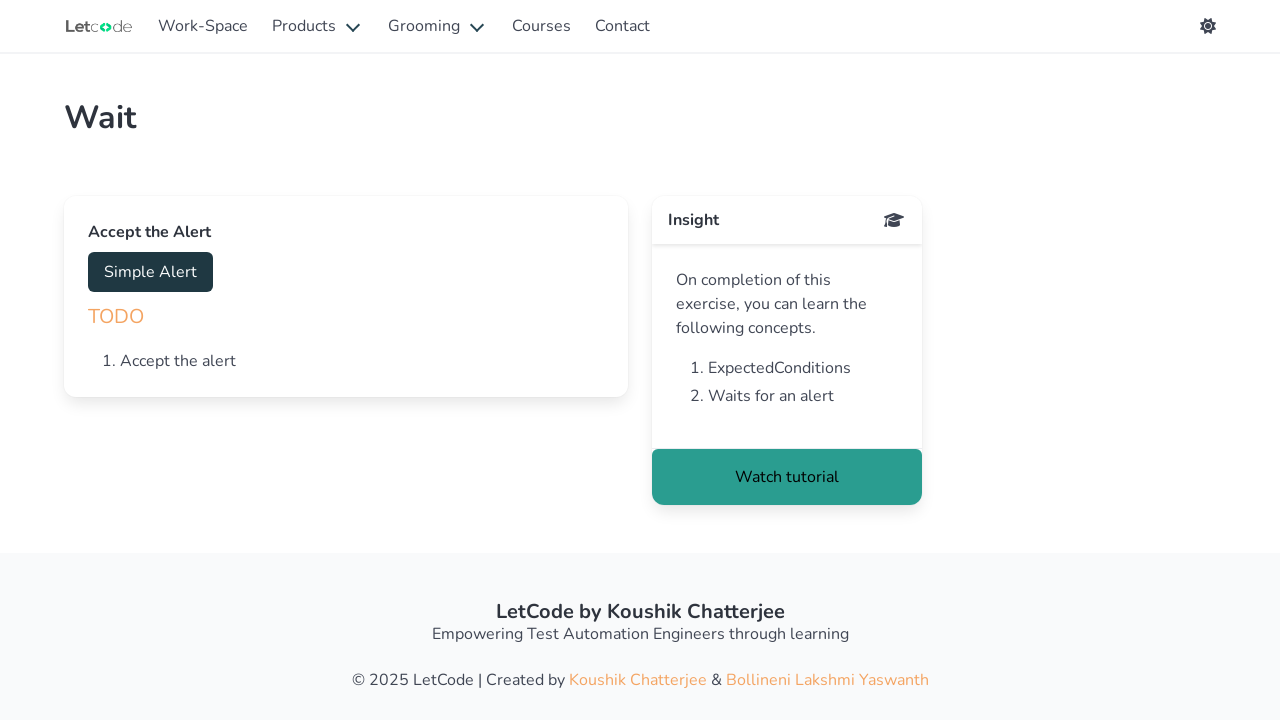

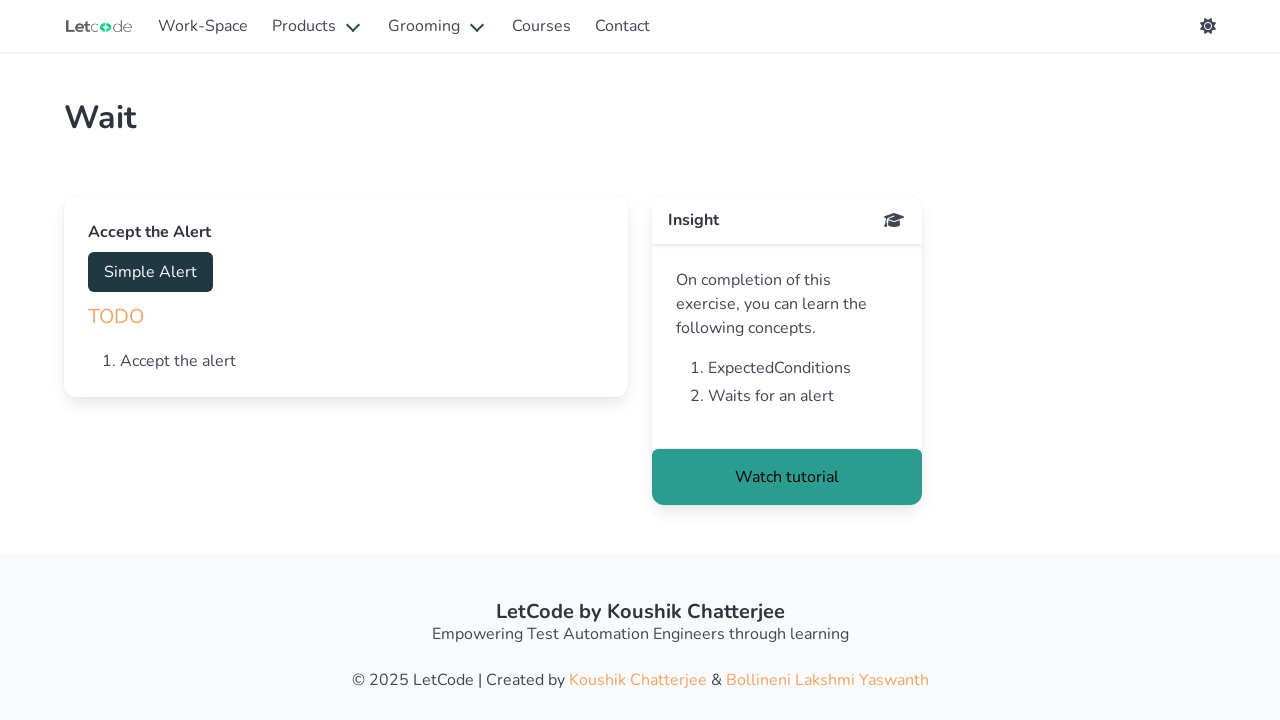